Tests registration form validation with invalid email format and verifies appropriate error messages are shown

Starting URL: https://alada.vn/tai-khoan/dang-ky.html

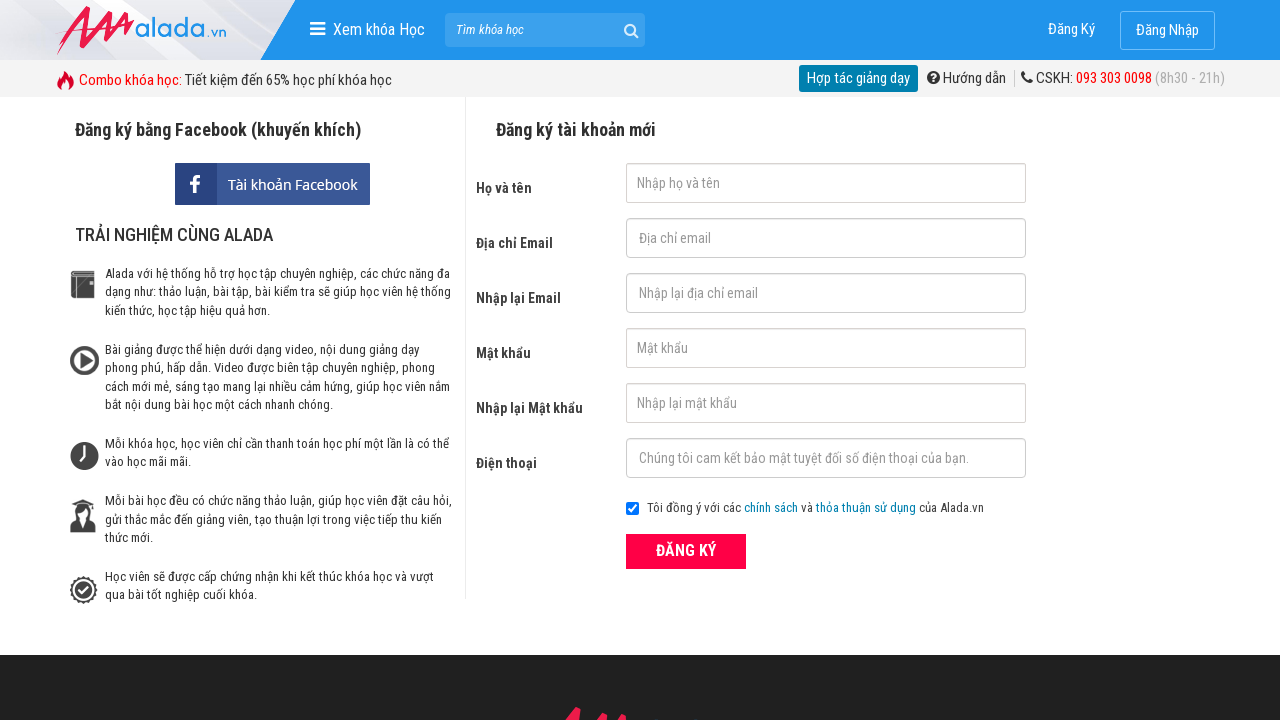

Filled firstname field with 'Nguyen Van Test' on #txtFirstname
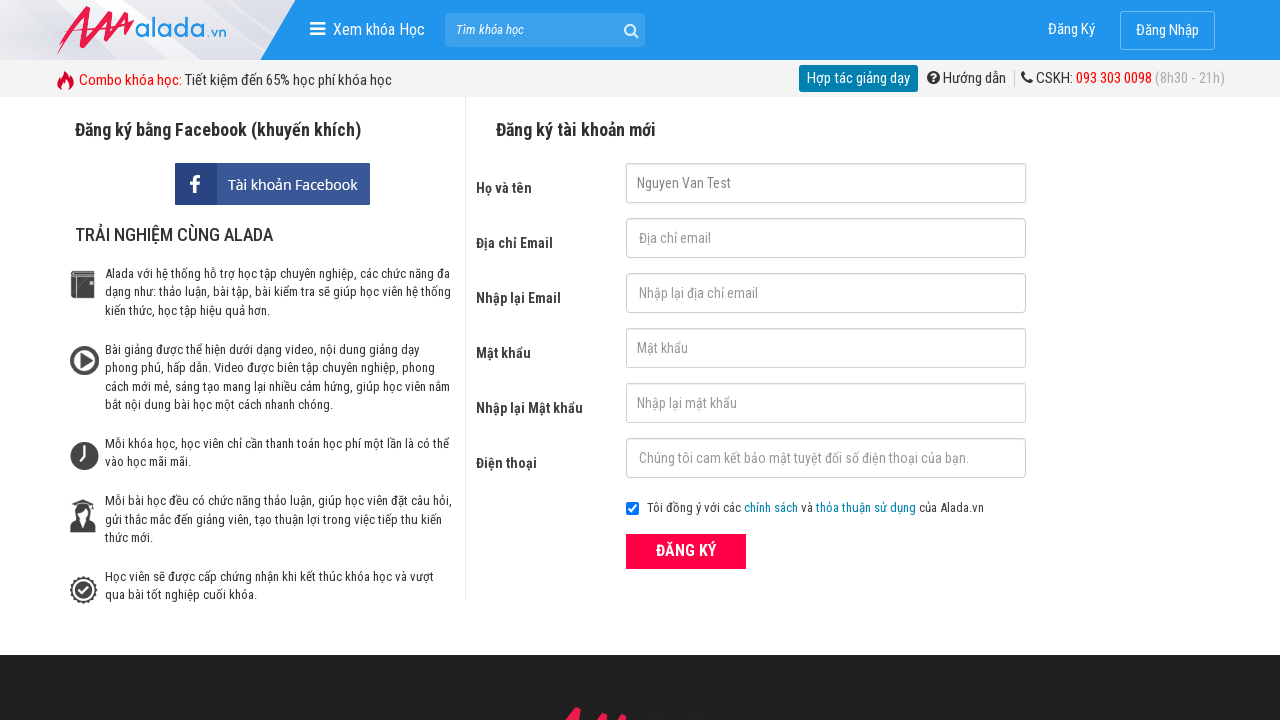

Filled email field with invalid format 'invalid@email@format' on #txtEmail
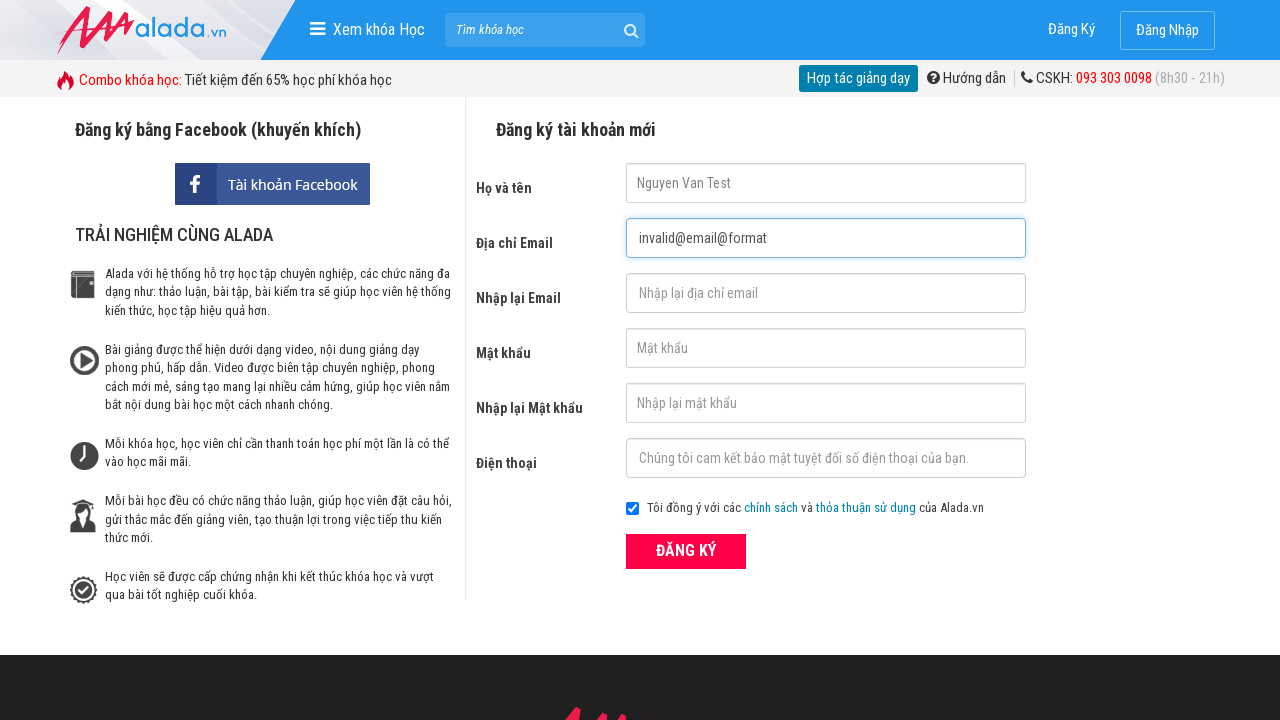

Filled confirm email field with invalid format 'invalid@email@format' on #txtCEmail
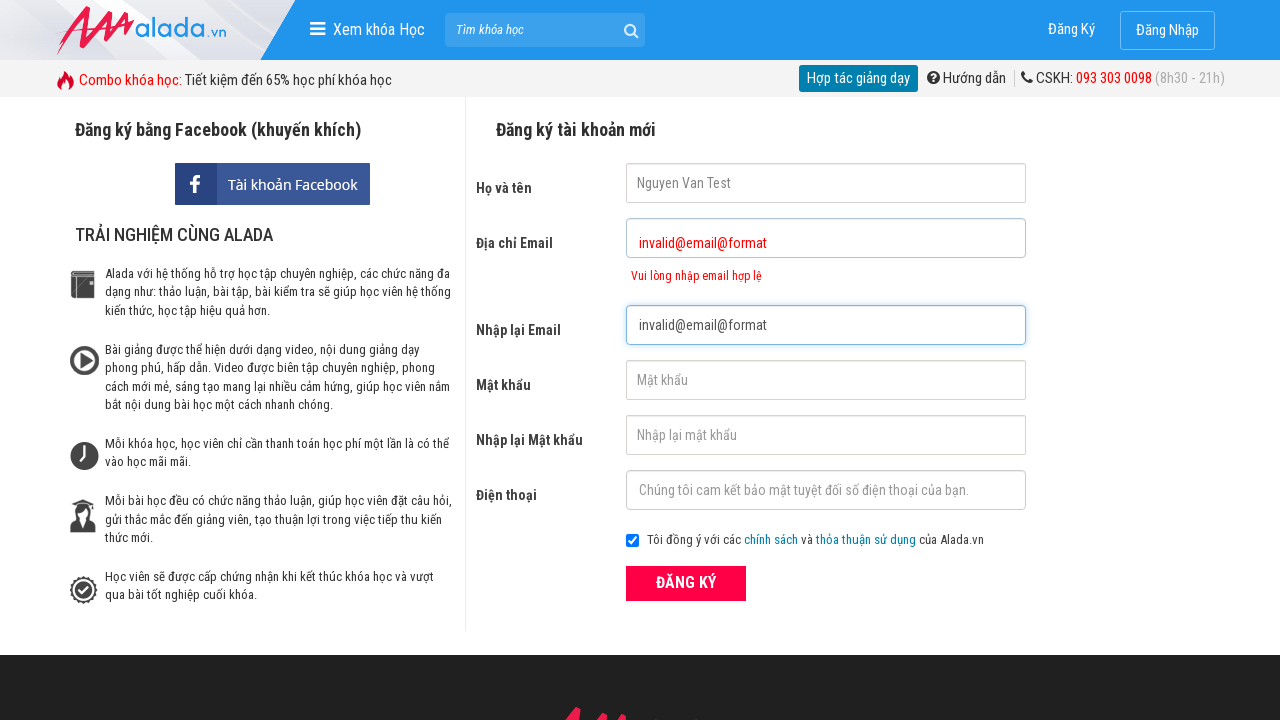

Filled password field with '123456' on #txtPassword
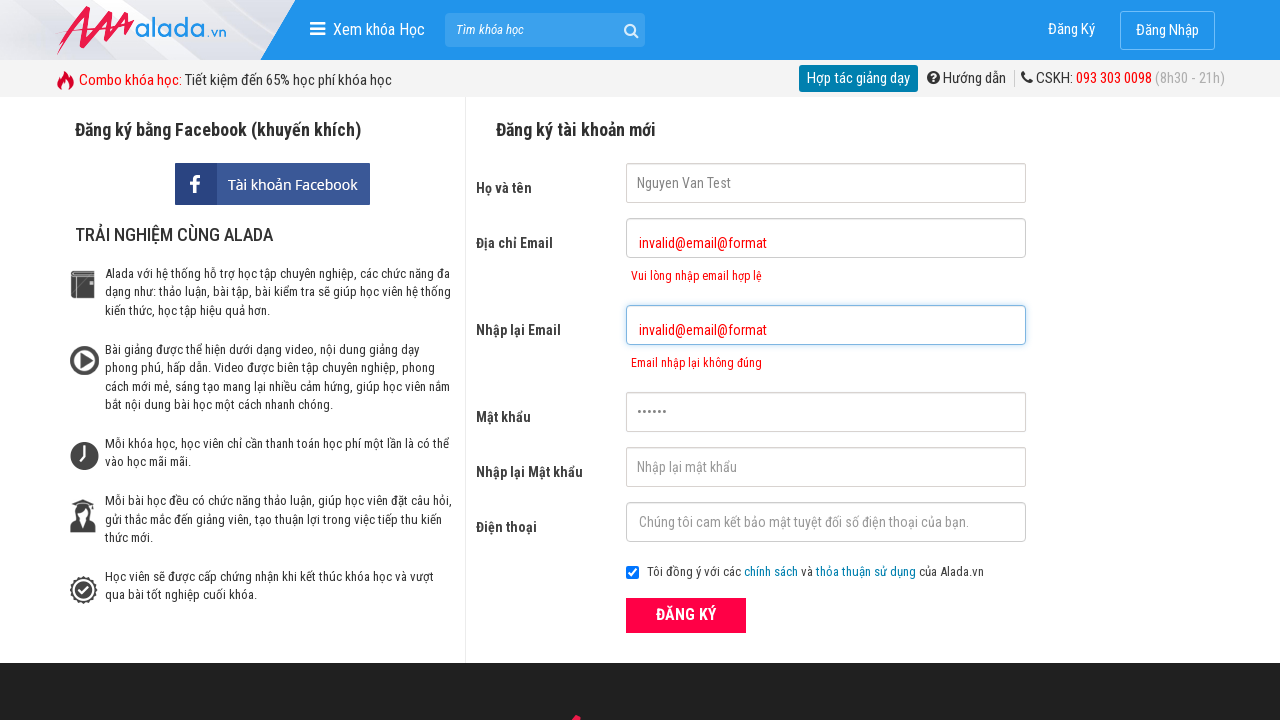

Filled confirm password field with '123456' on #txtCPassword
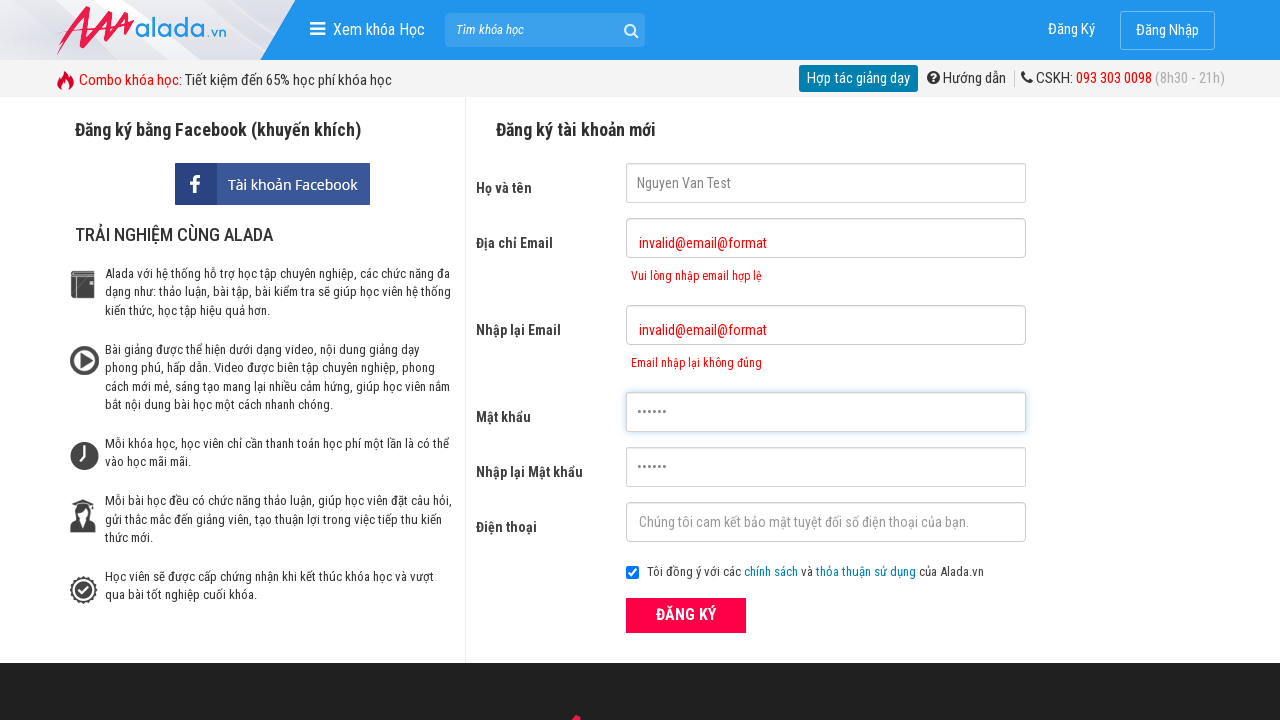

Filled phone field with '0912345678' on #txtPhone
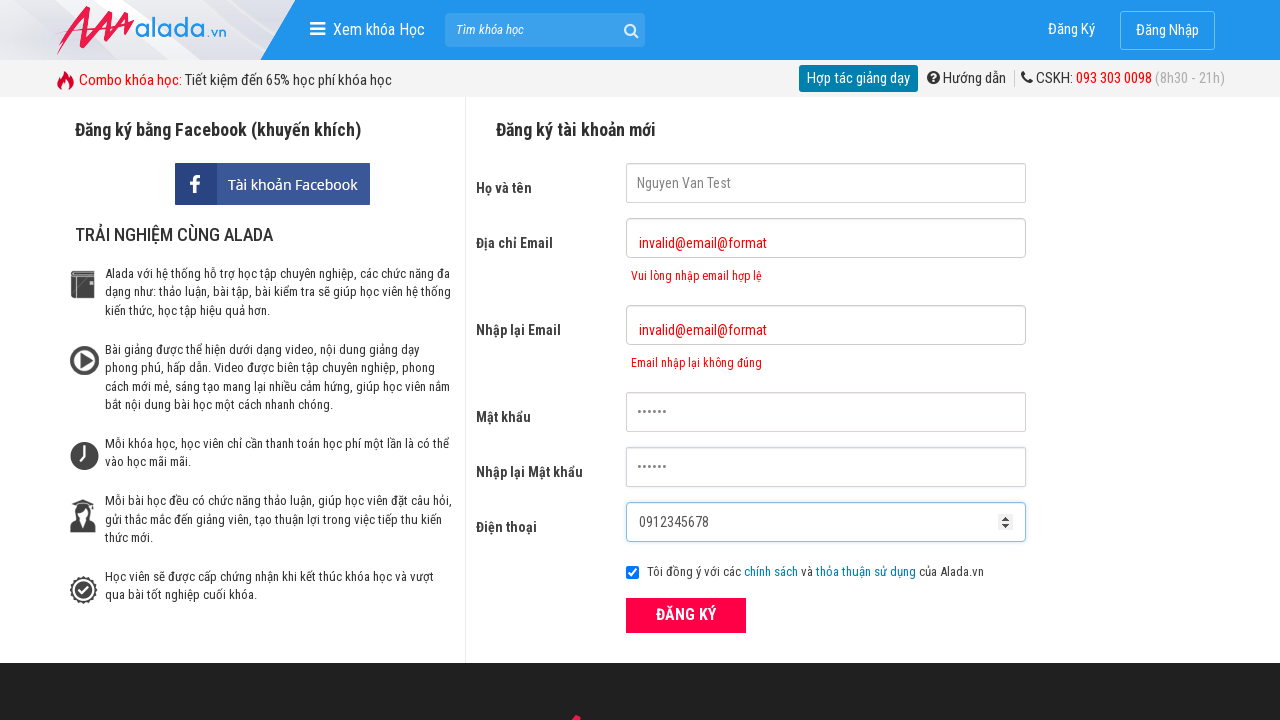

Clicked ĐĂNG KÝ (Register) button to submit form with invalid email at (686, 615) on xpath=//button[text()='ĐĂNG KÝ' and @type='submit']
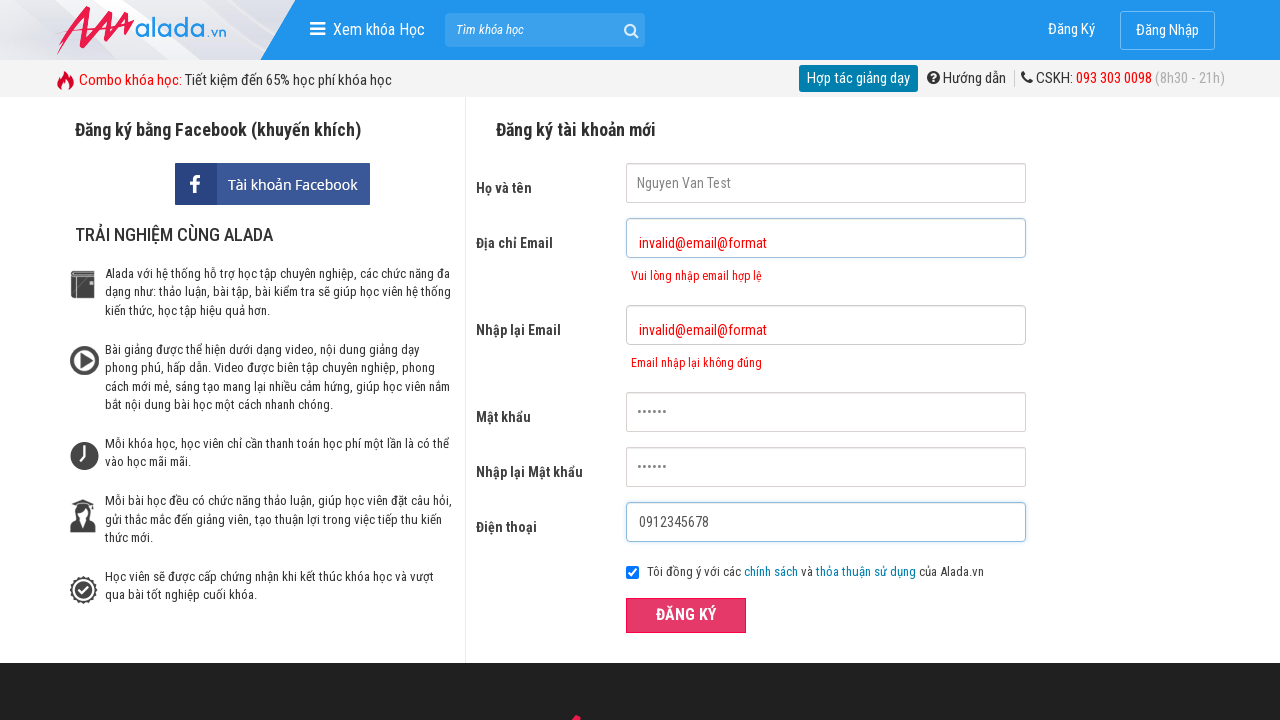

Email error message appeared, confirming invalid email format validation
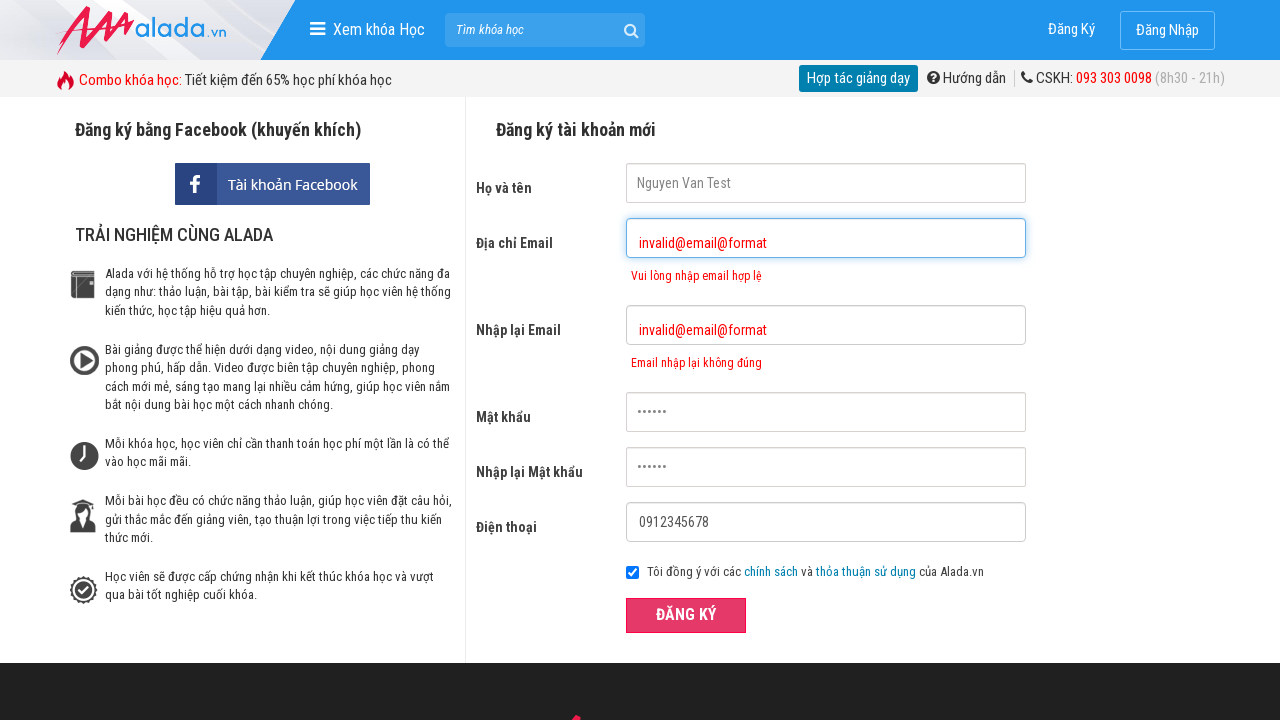

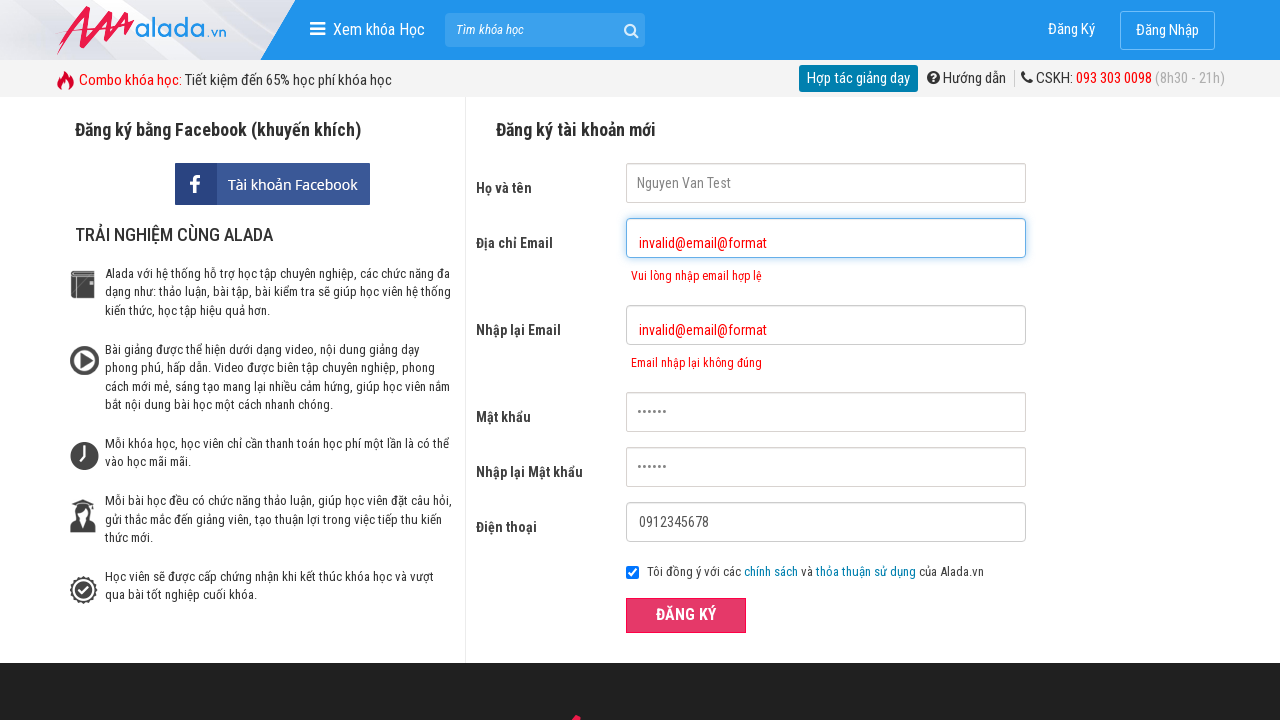